Navigates to the training support website and clicks on the "About Us" link to navigate to the About Us page

Starting URL: https://training-support.net

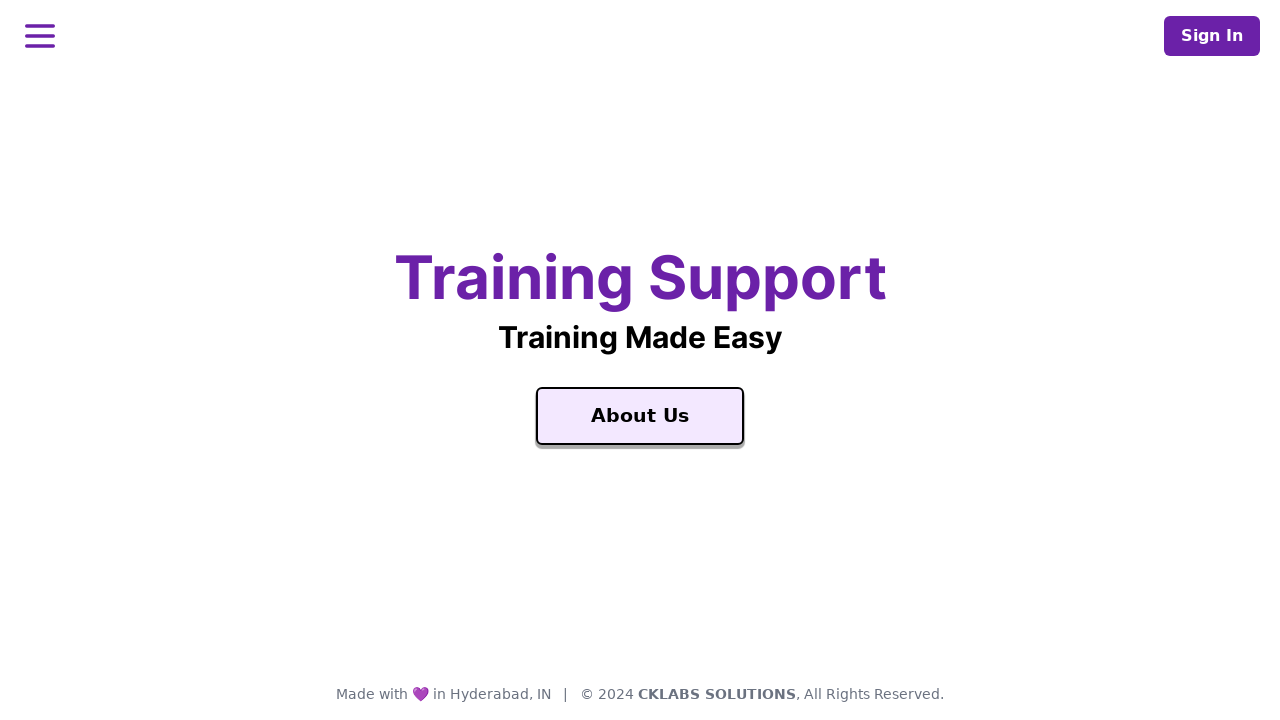

Navigated to training support website at https://training-support.net
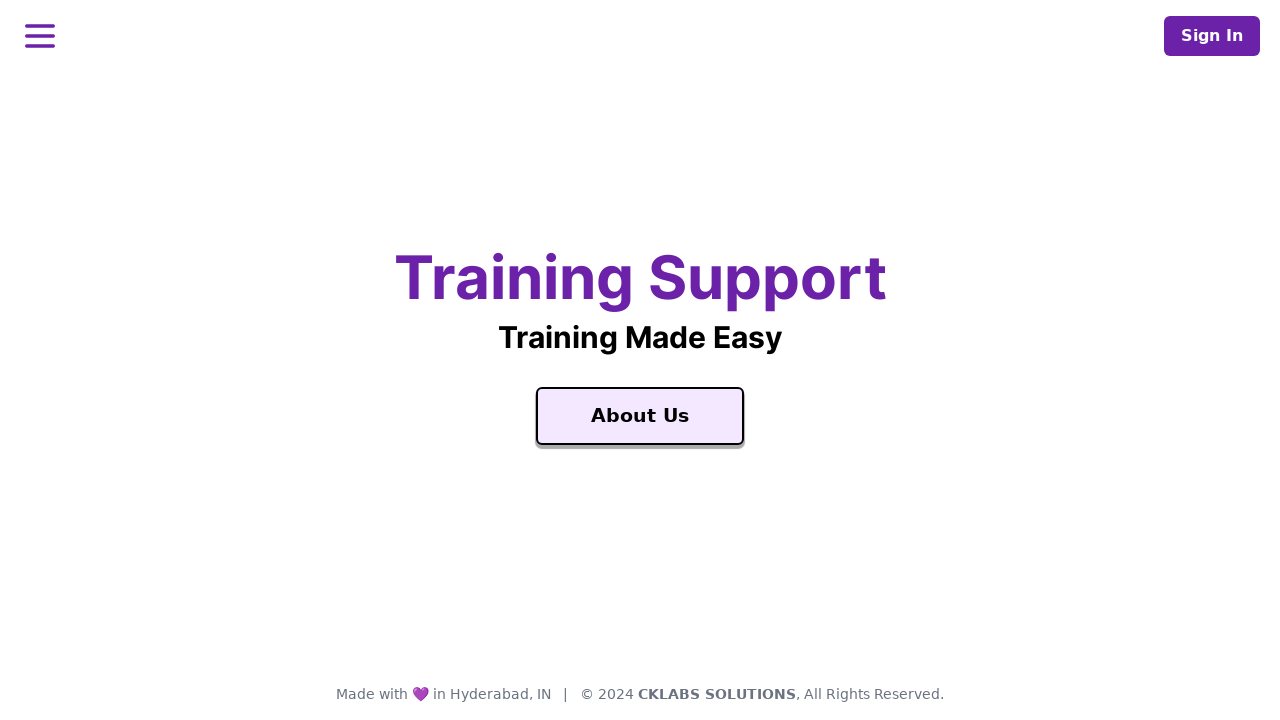

Clicked on the 'About Us' link at (640, 416) on text=About Us
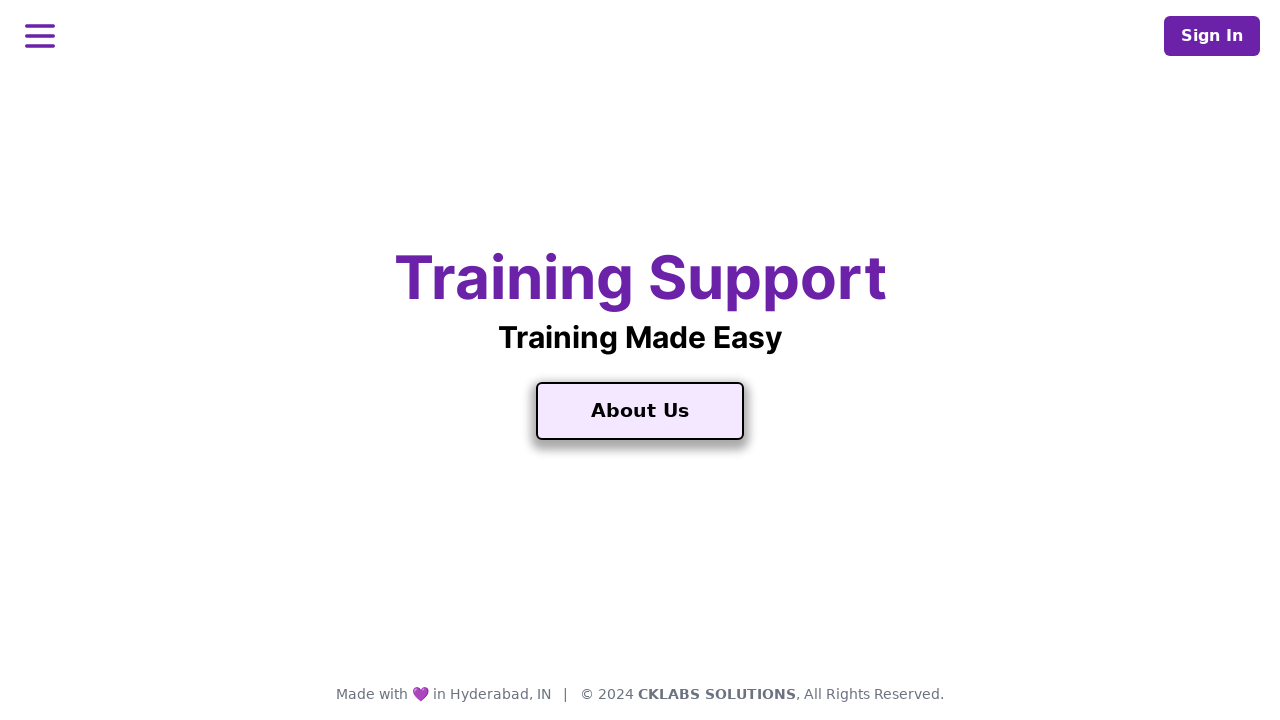

About Us page loaded successfully
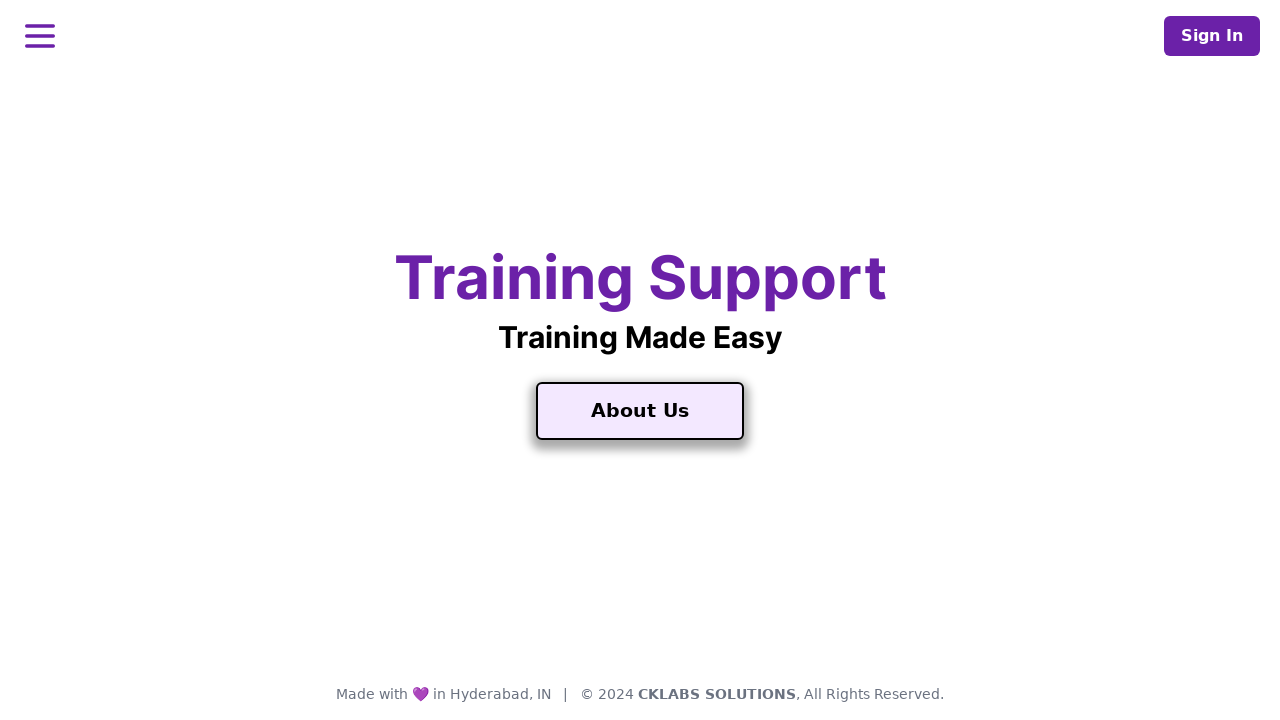

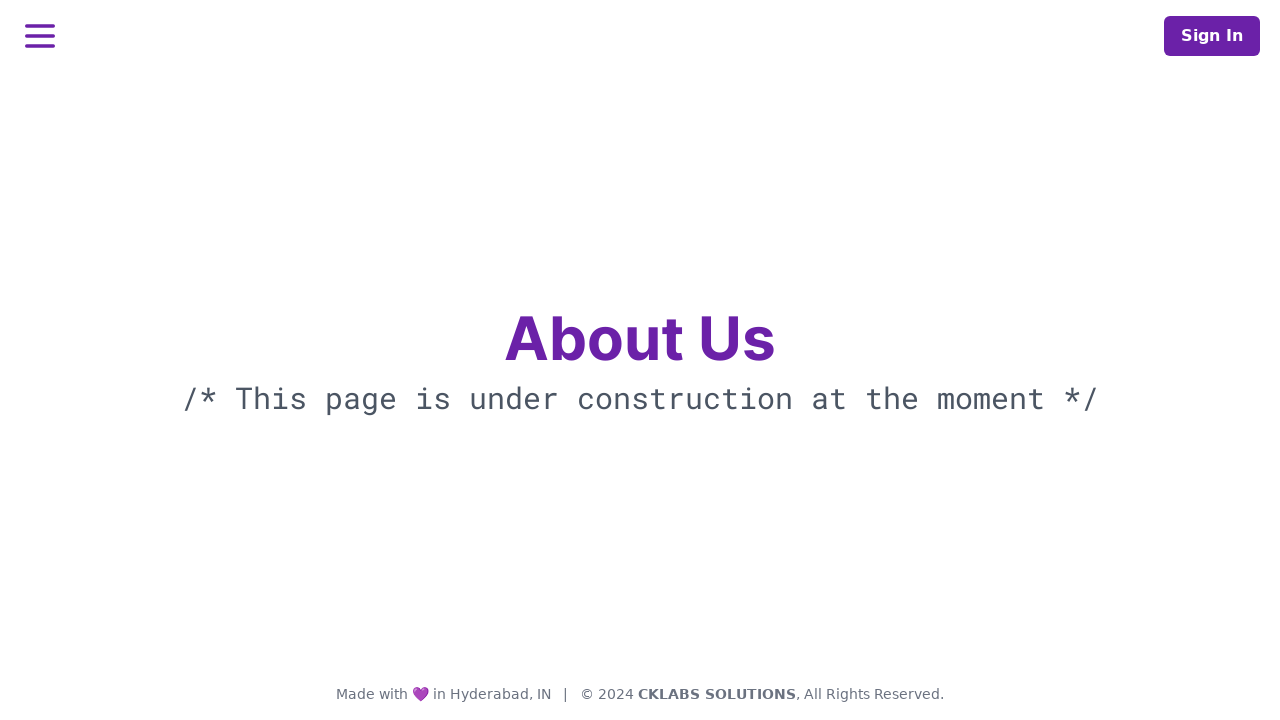